Verifies that the current URL contains walmart.com

Starting URL: https://www.walmart.com/

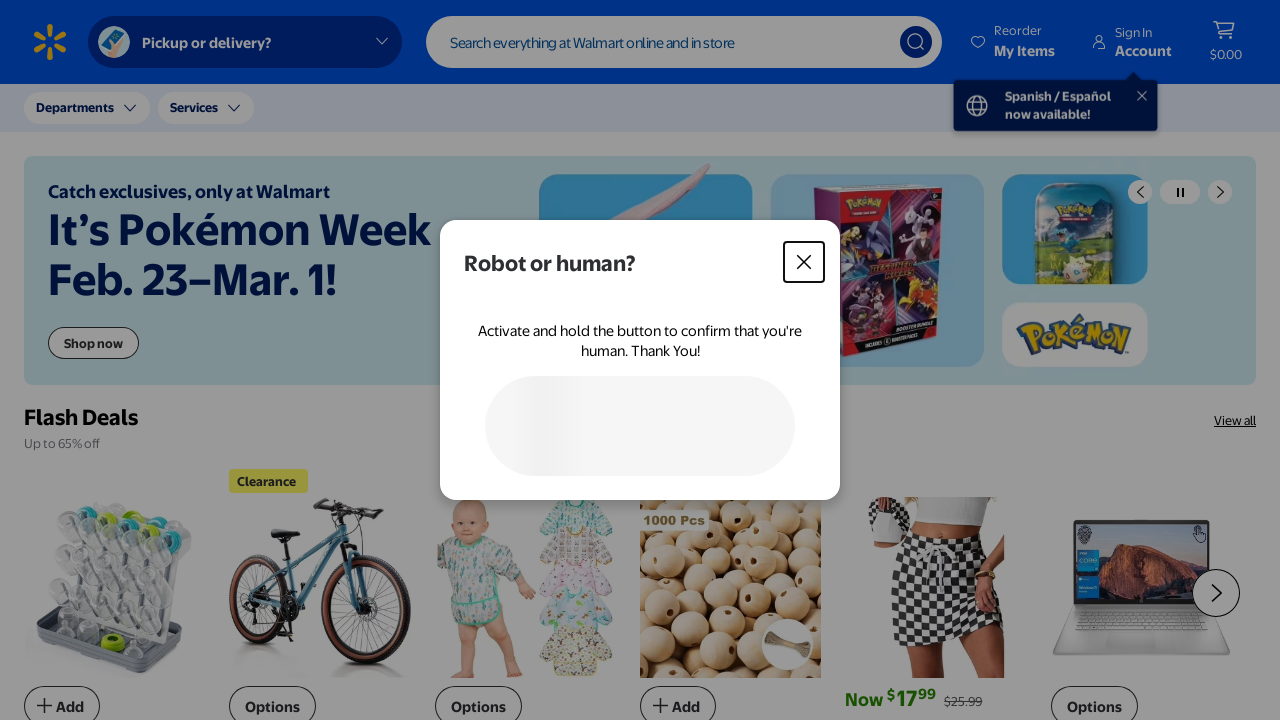

Retrieved current URL from page
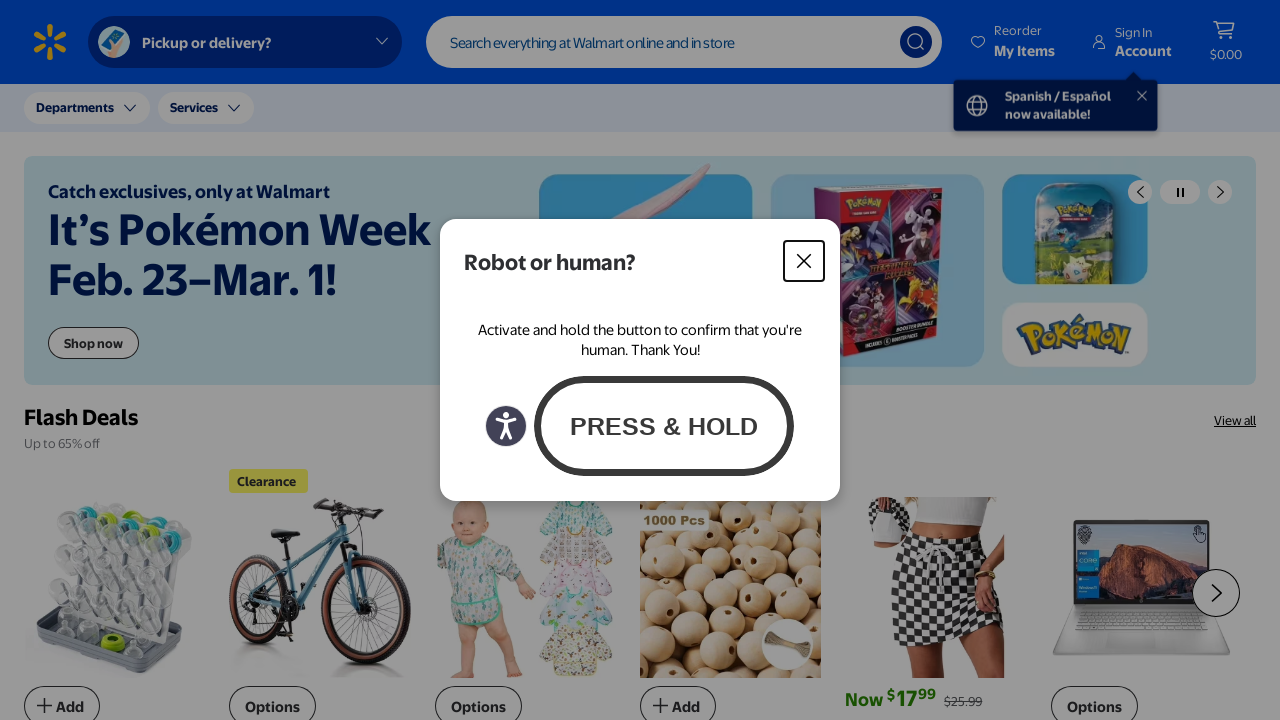

Verified URL contains walmart.com - test passed
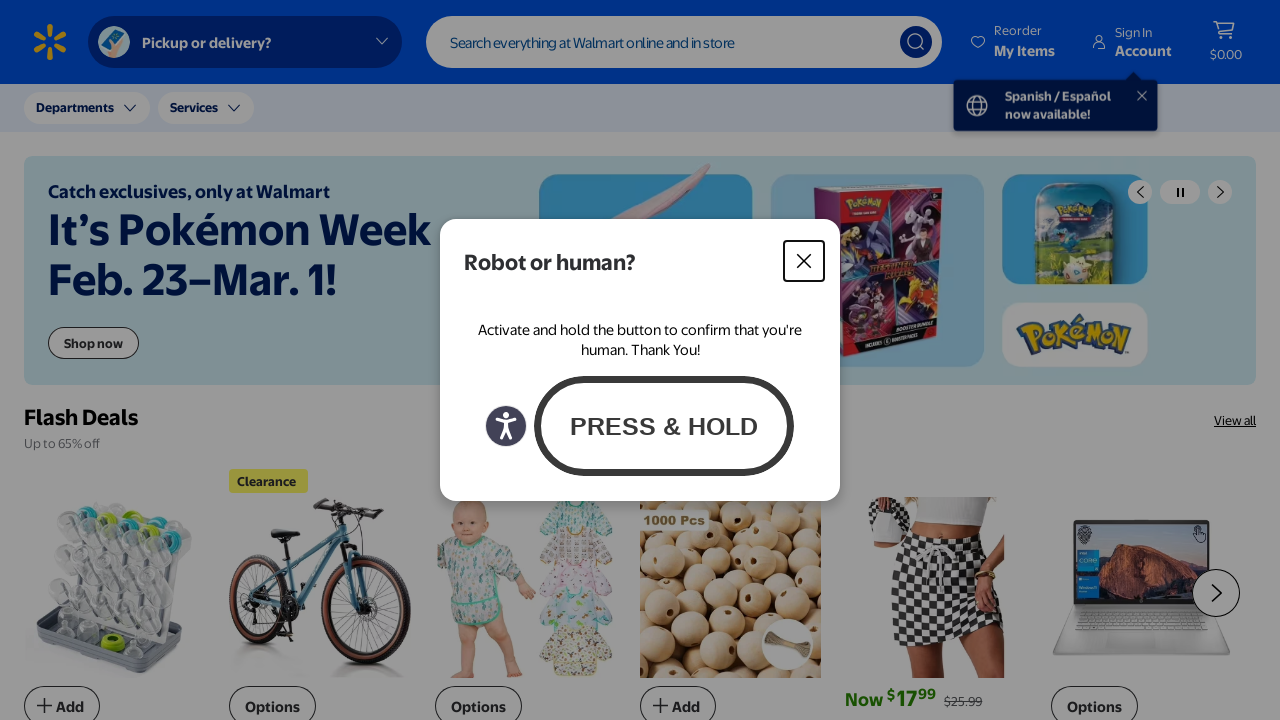

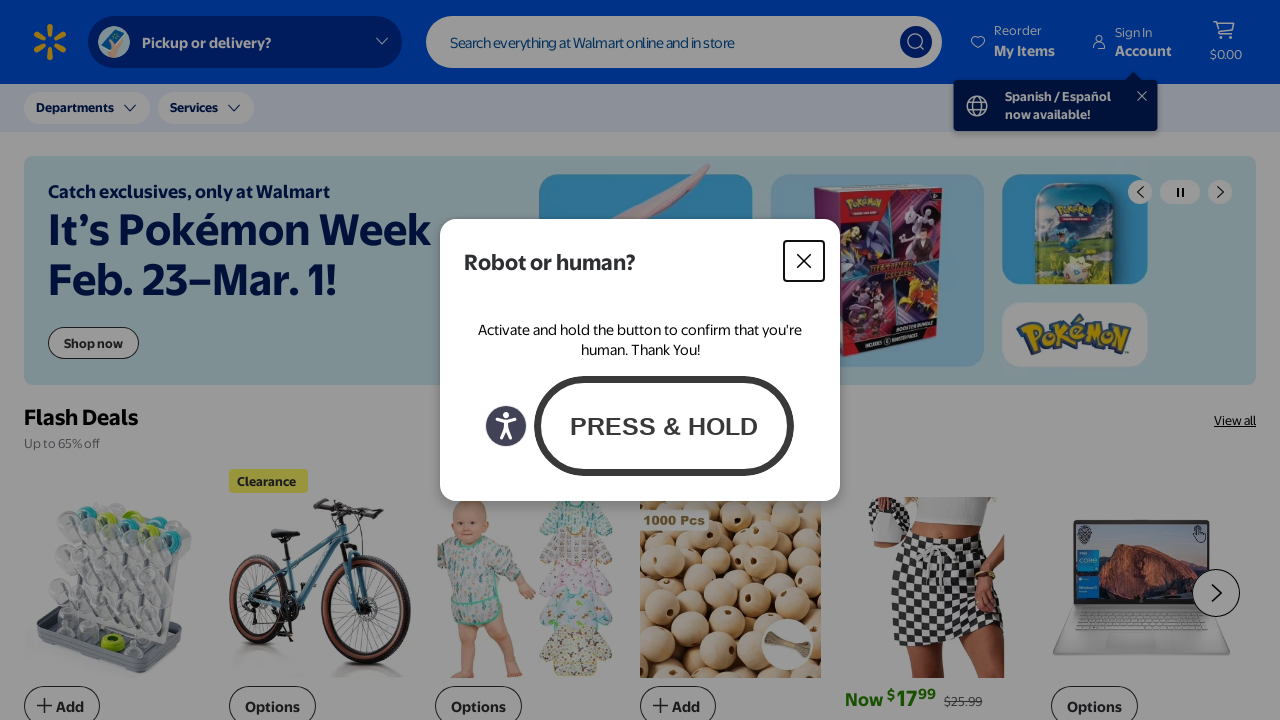